Tests contact form submission by navigating to the contact page, filling out all form fields, and submitting the form

Starting URL: https://alchemy.hguy.co/lms

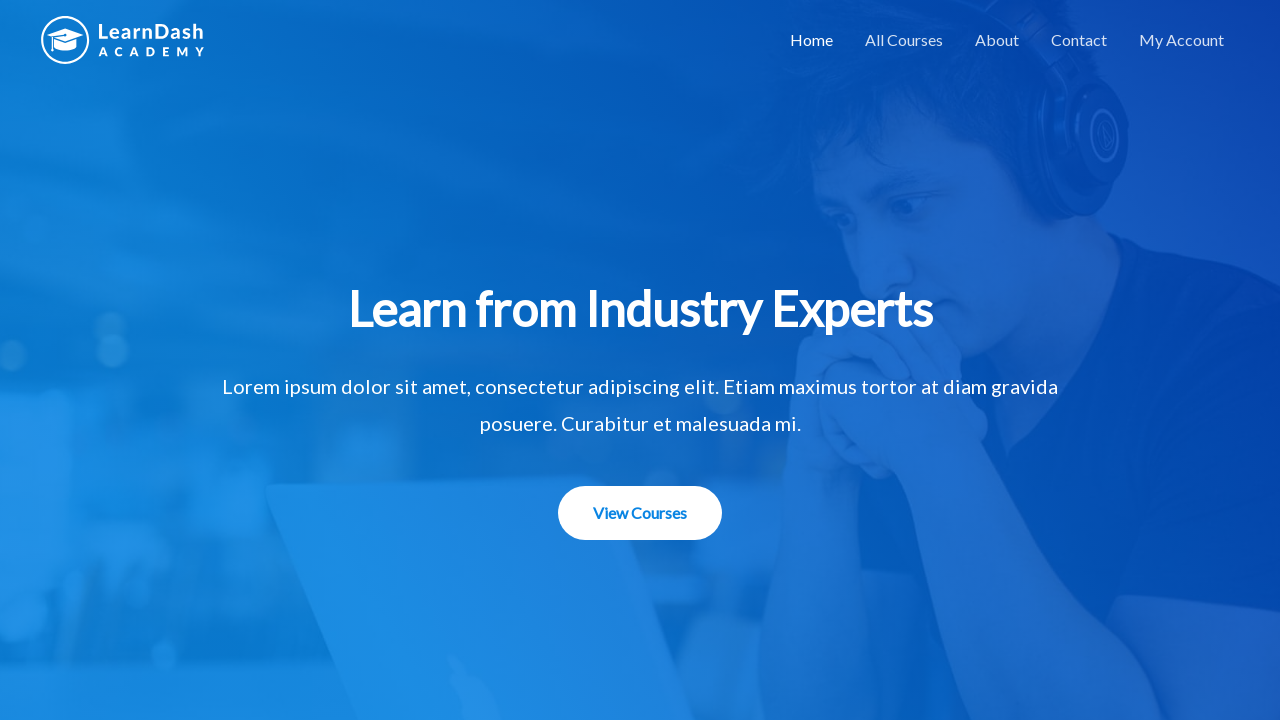

Clicked on the Contact link at (1079, 40) on xpath=//a[contains(text(),'Contact')]
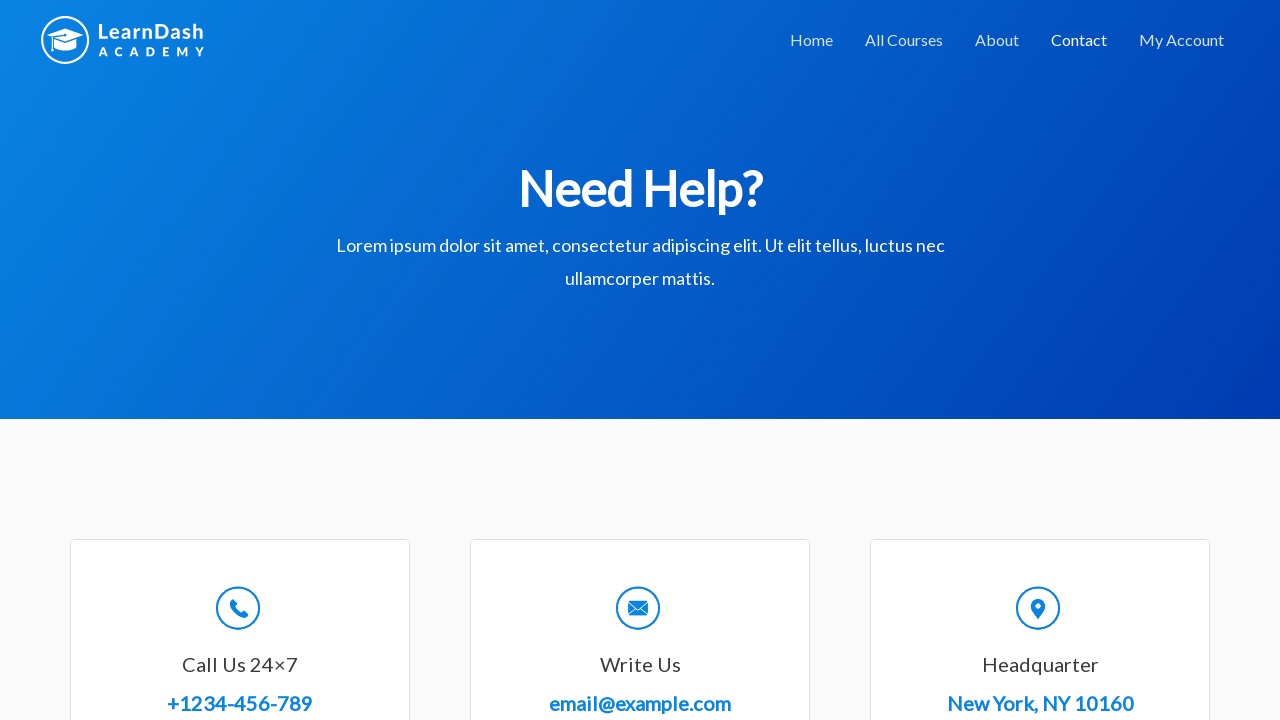

Contact form loaded with Full Name field visible
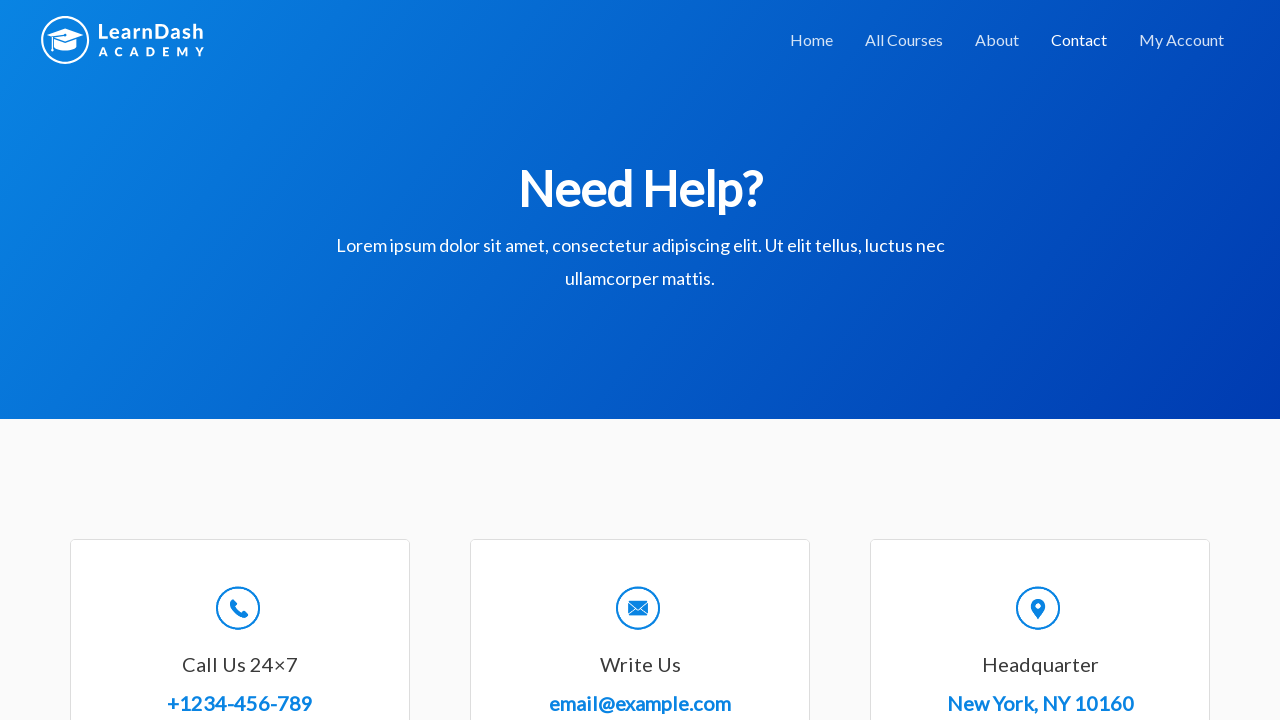

Filled Full Name field with 'John Smith' on //*[contains(text(),'Full Name')]//following-sibling::input
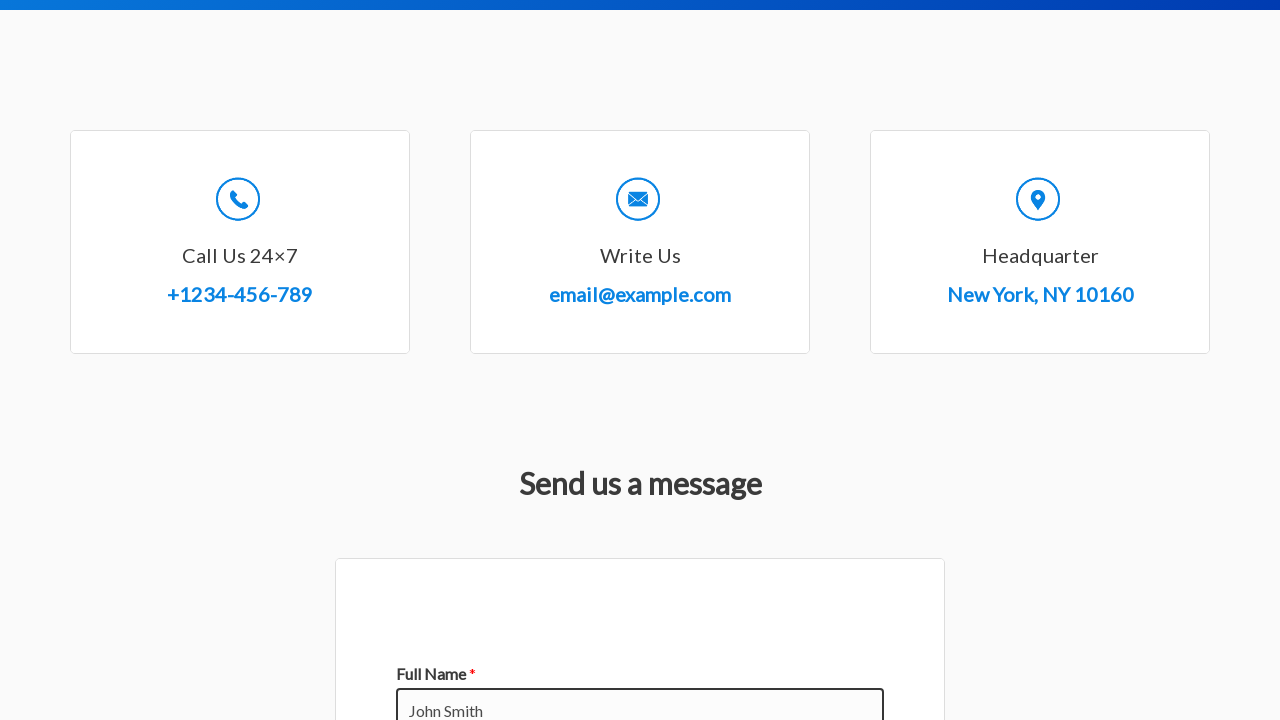

Filled Email field with 'john.smith@example.com' on //*[contains(text(),'Email')]//following-sibling::input
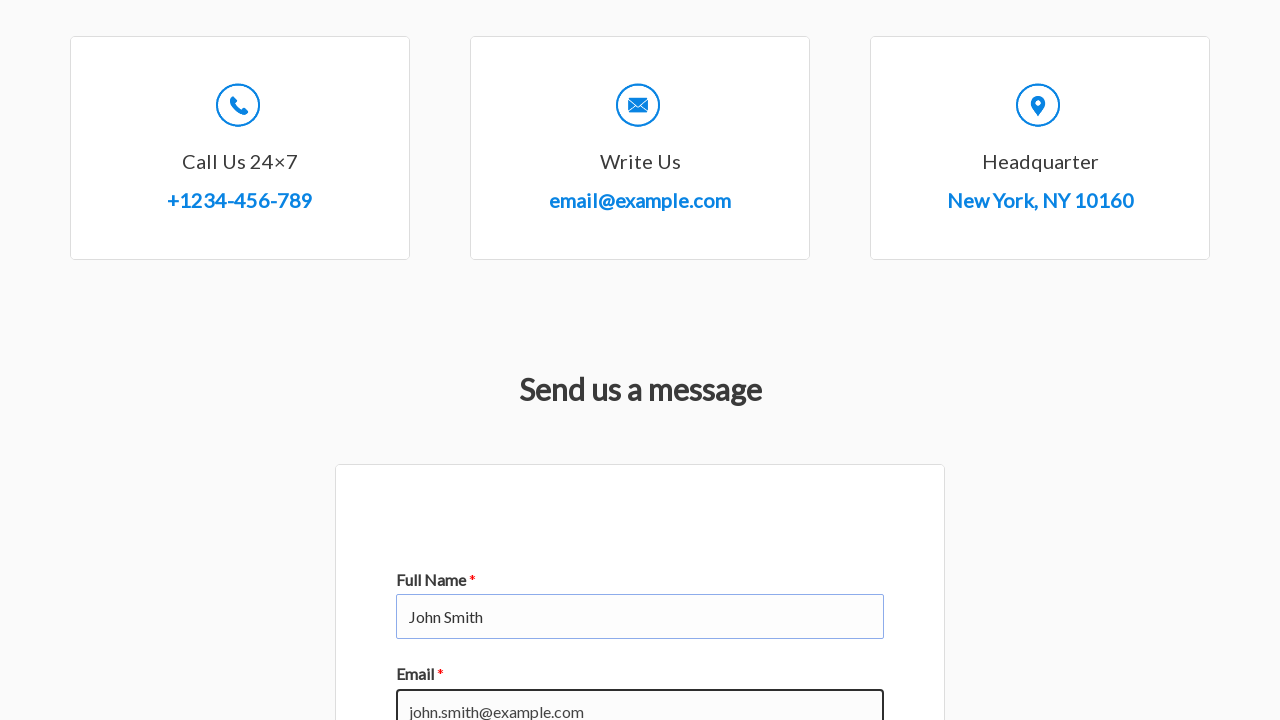

Filled Subject field with 'Test Inquiry' on //*[contains(text(),'Subject')]//following-sibling::input
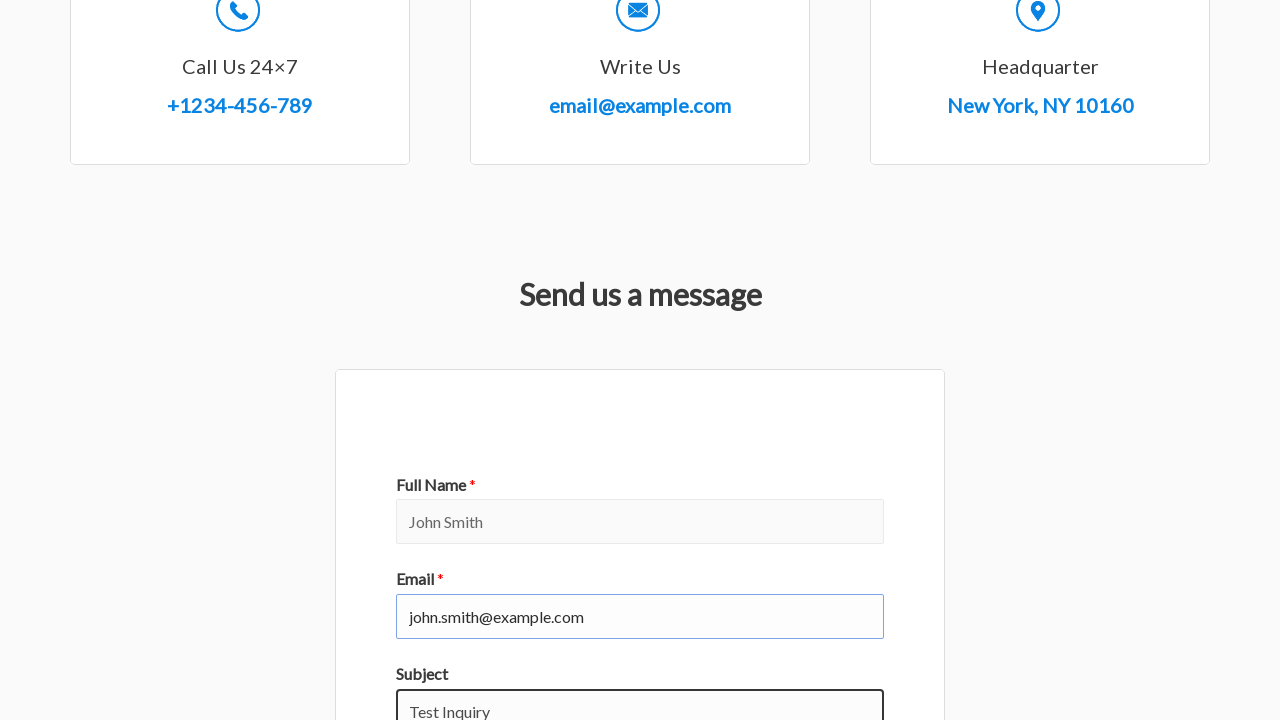

Filled Comment/Message field with test message on //*[contains(text(),'Comment or Message ')]//following-sibling::textarea
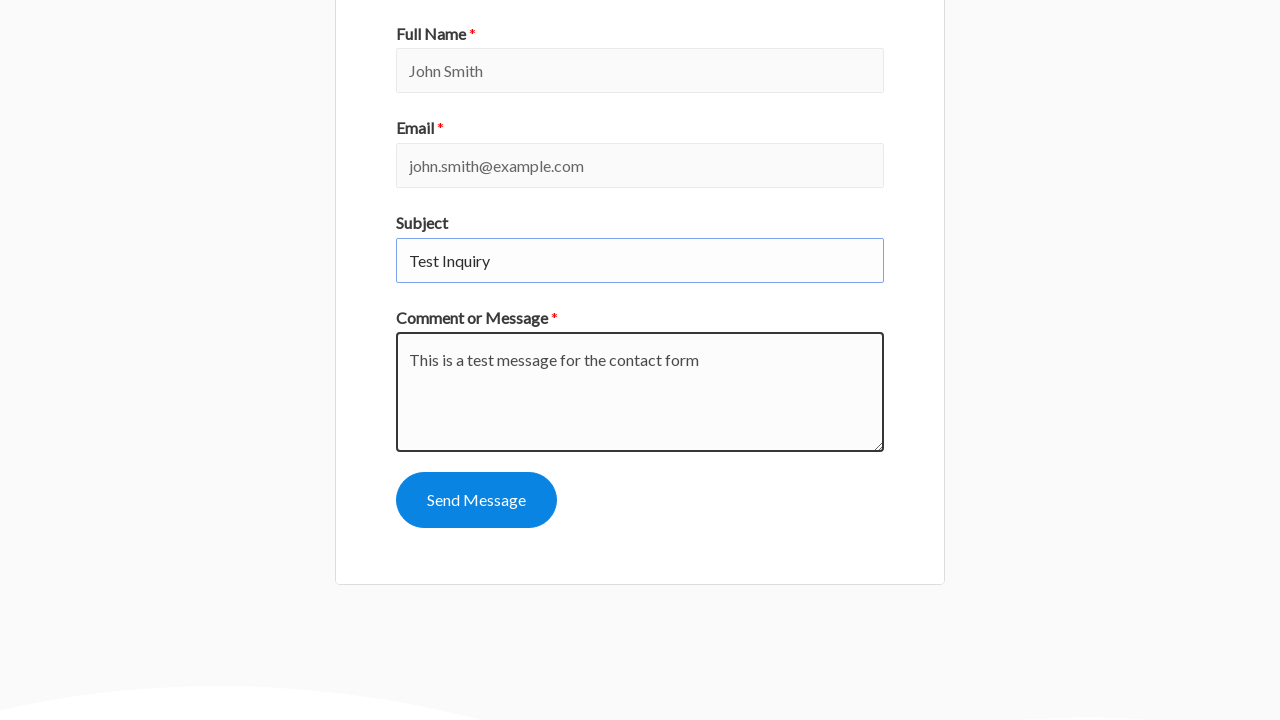

Clicked Send Message button to submit the form at (476, 500) on xpath=//button[contains(text(), 'Send Message')]
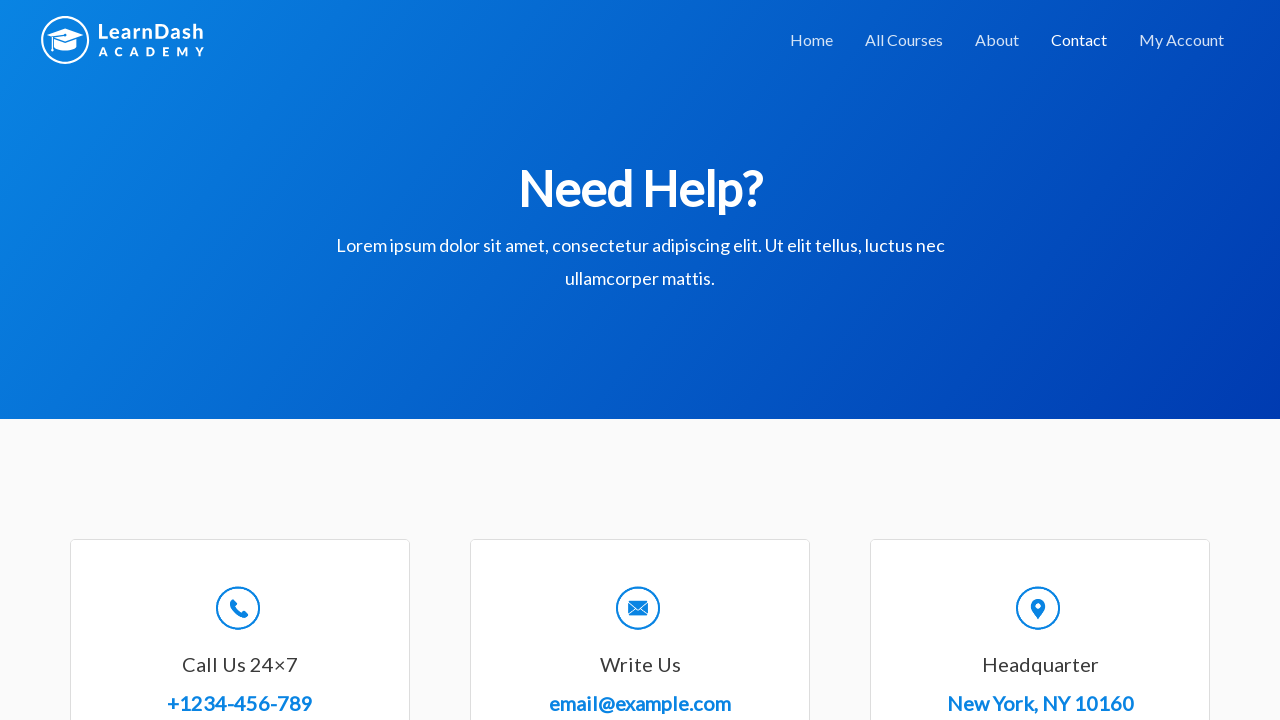

Contact form submission confirmation message appeared
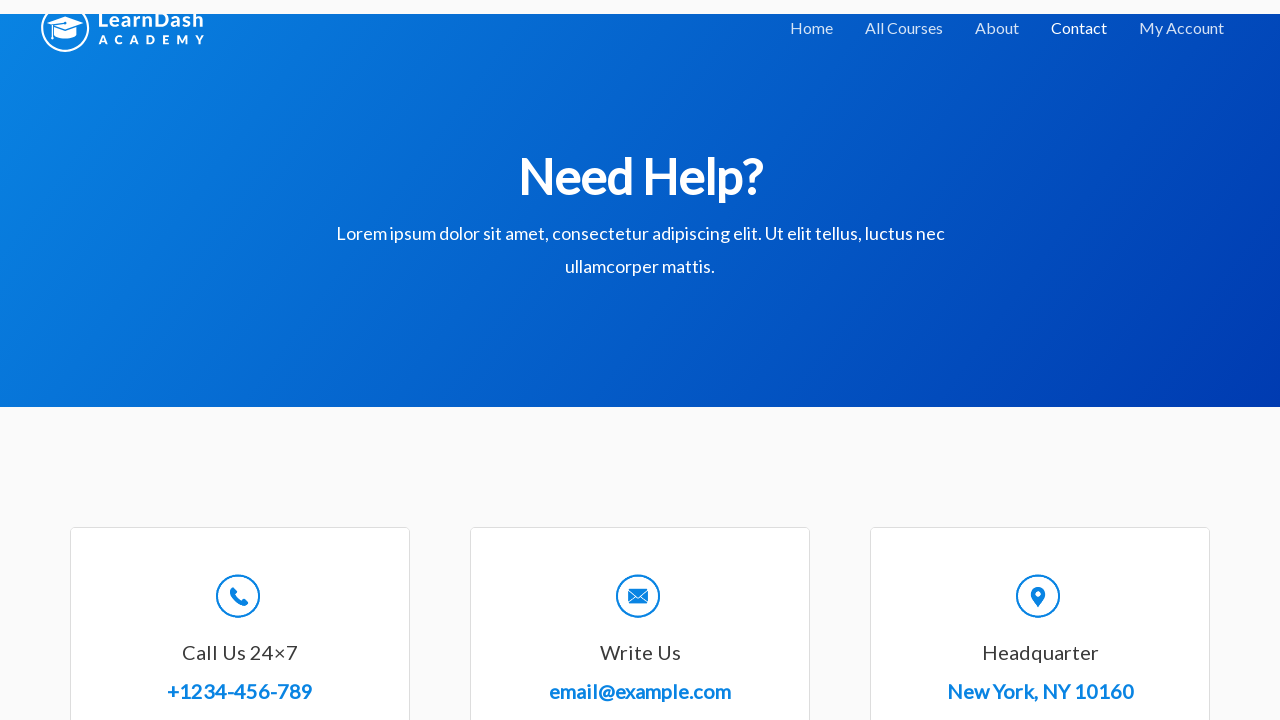

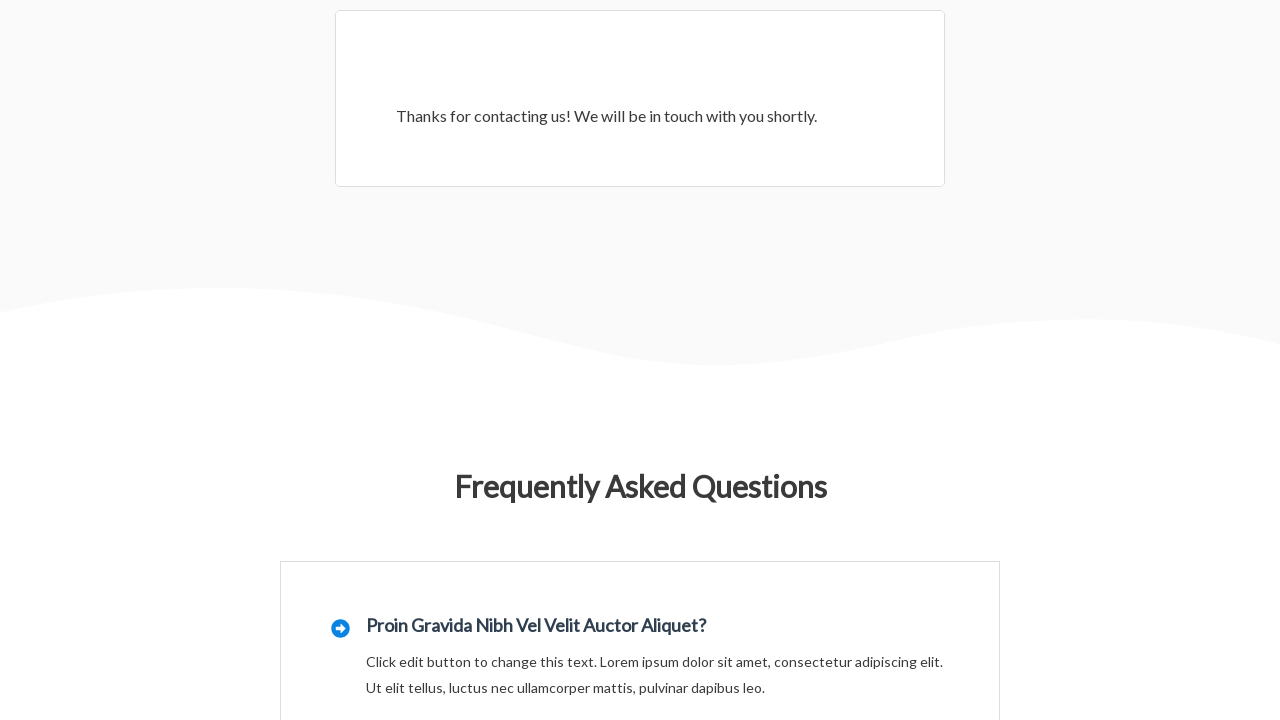